Navigates to Trello homepage and verifies that anchor/link elements exist on the page by finding all 'a' tags.

Starting URL: https://trello.com/

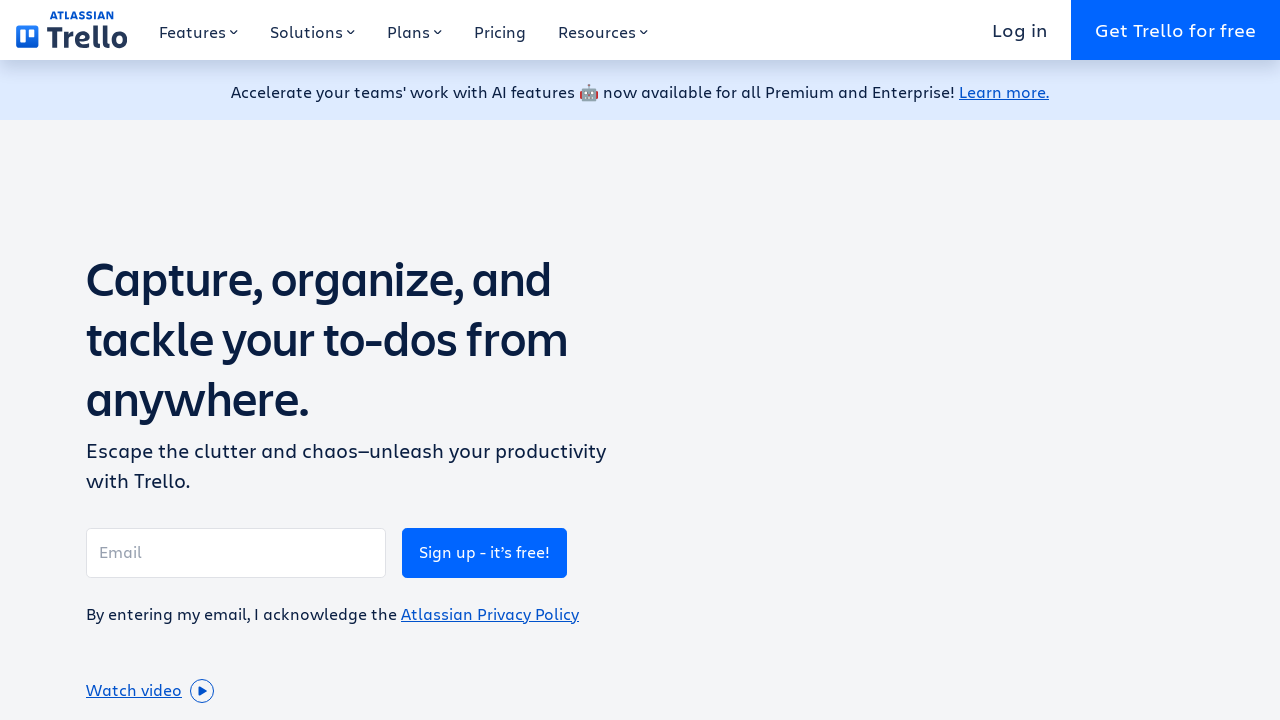

Navigated to Trello homepage
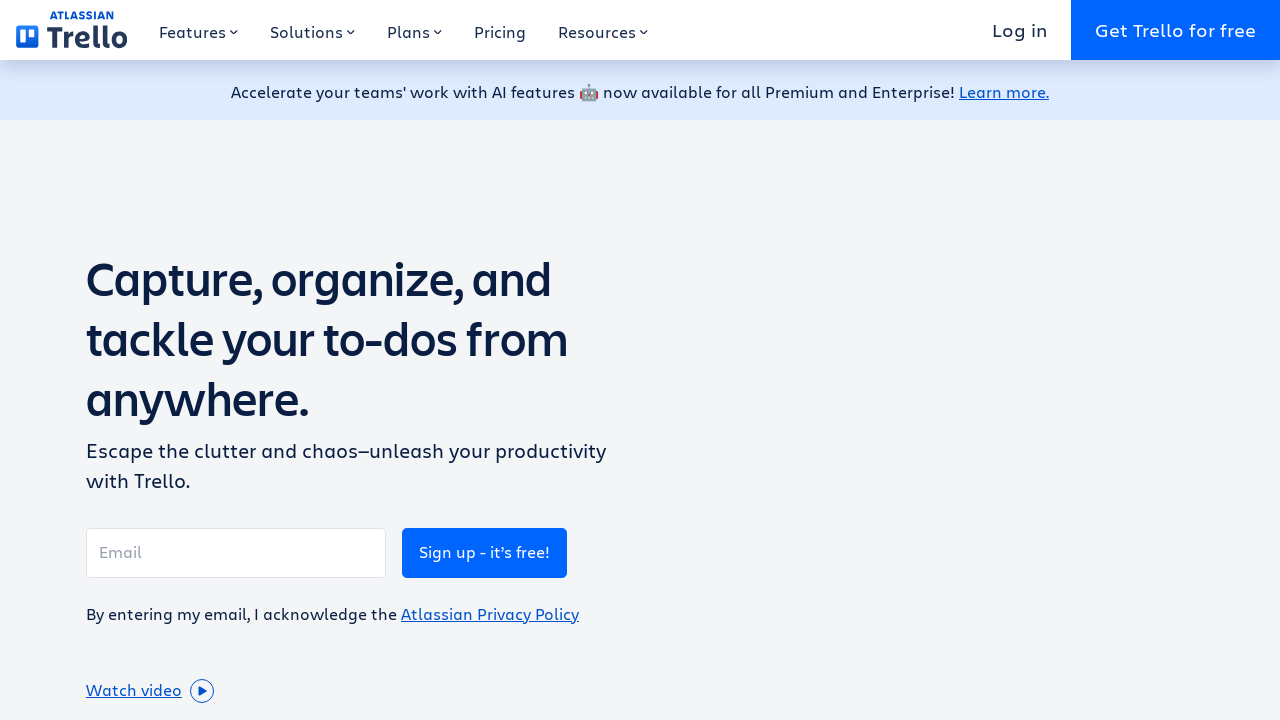

Waited for anchor elements to load on the page
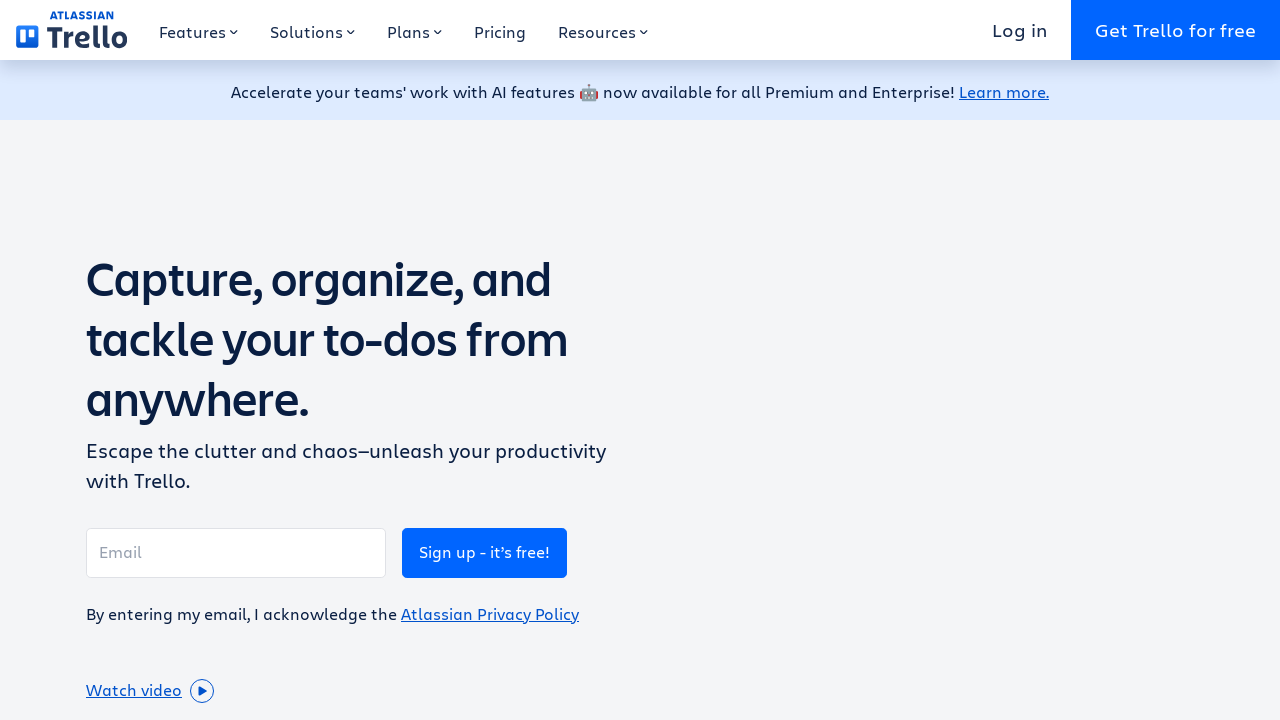

Found 91 anchor/link elements on the page
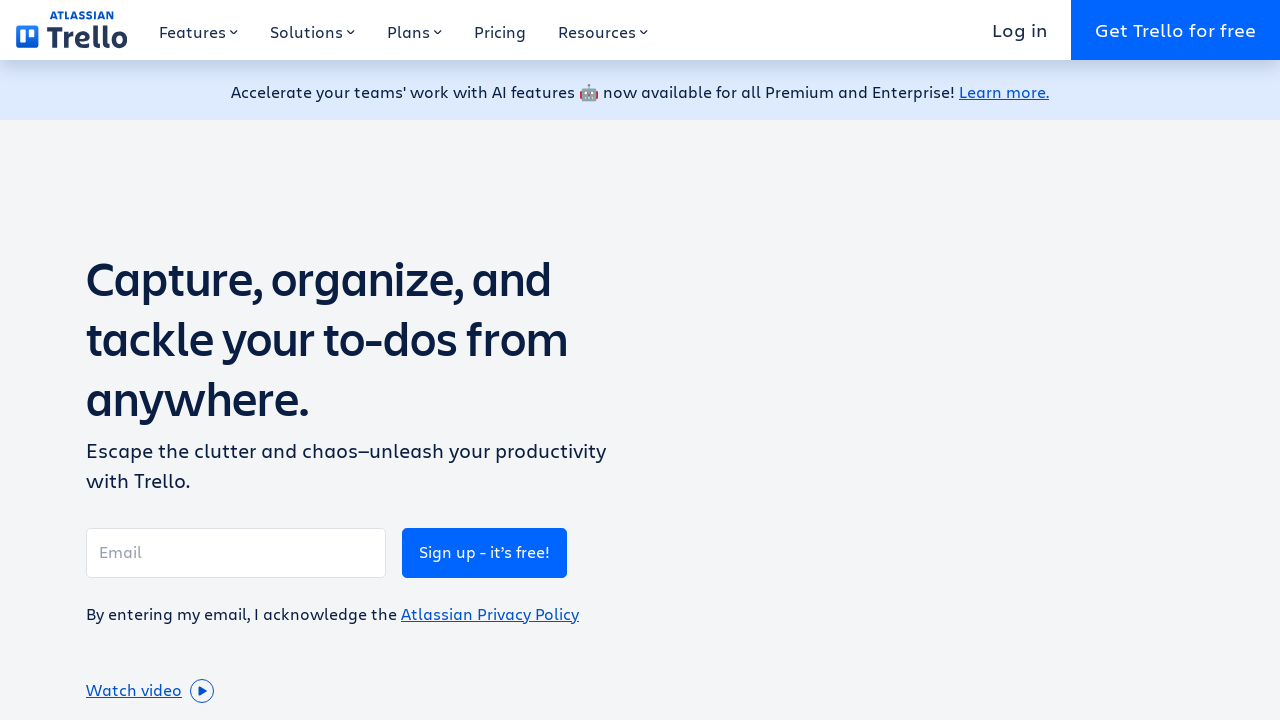

Verified that anchor elements exist - total count: 91
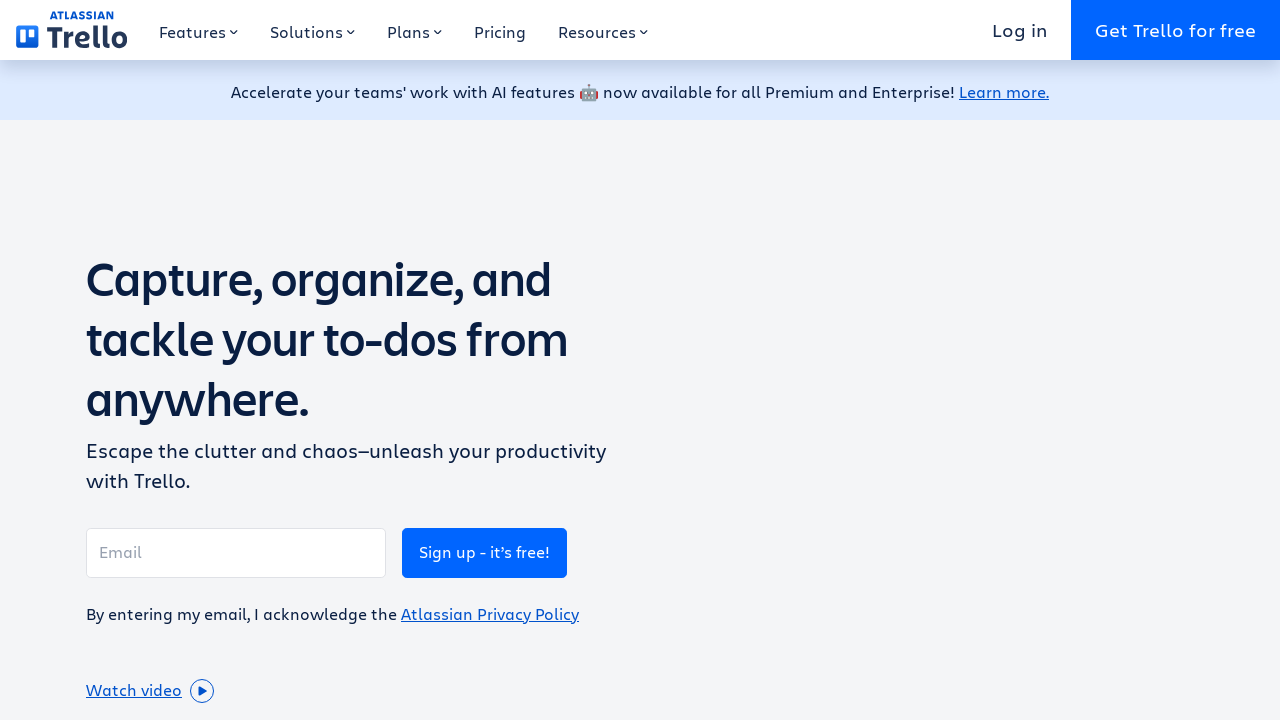

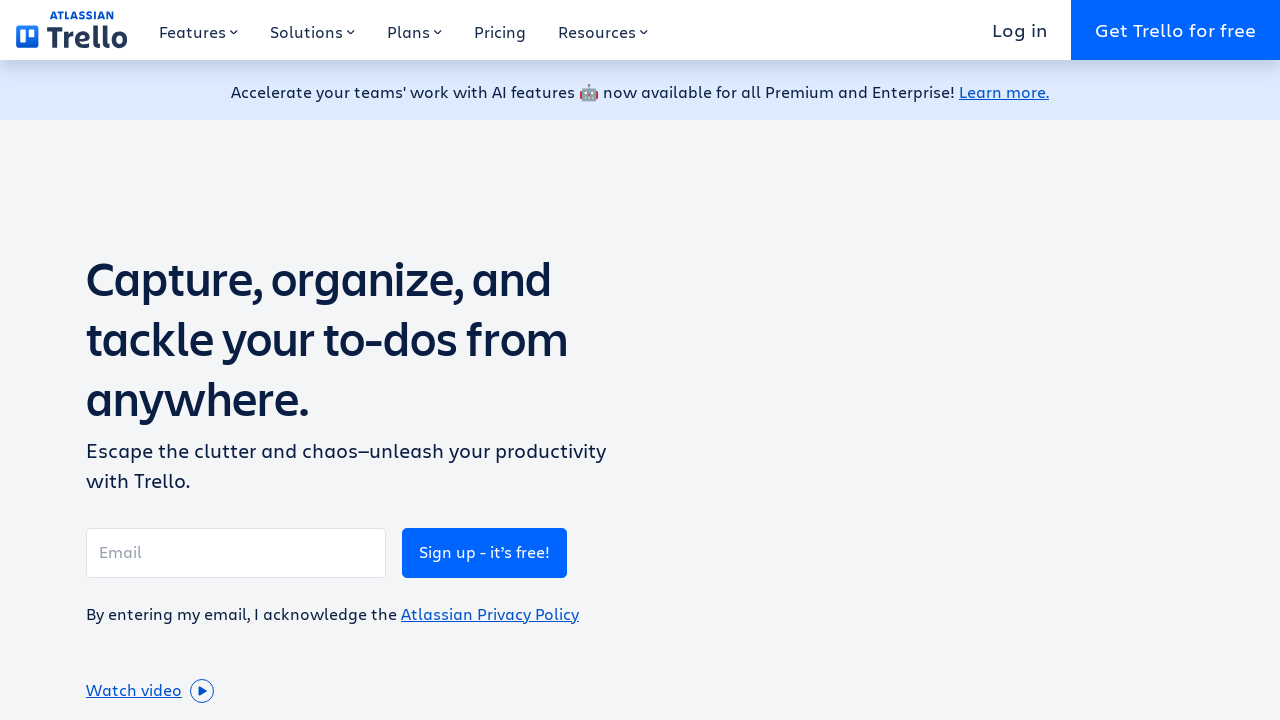